Tests that toggling the theme does not reset the calculator input - entered values should persist across theme changes.

Starting URL: https://hradiladam.github.io/calculator/

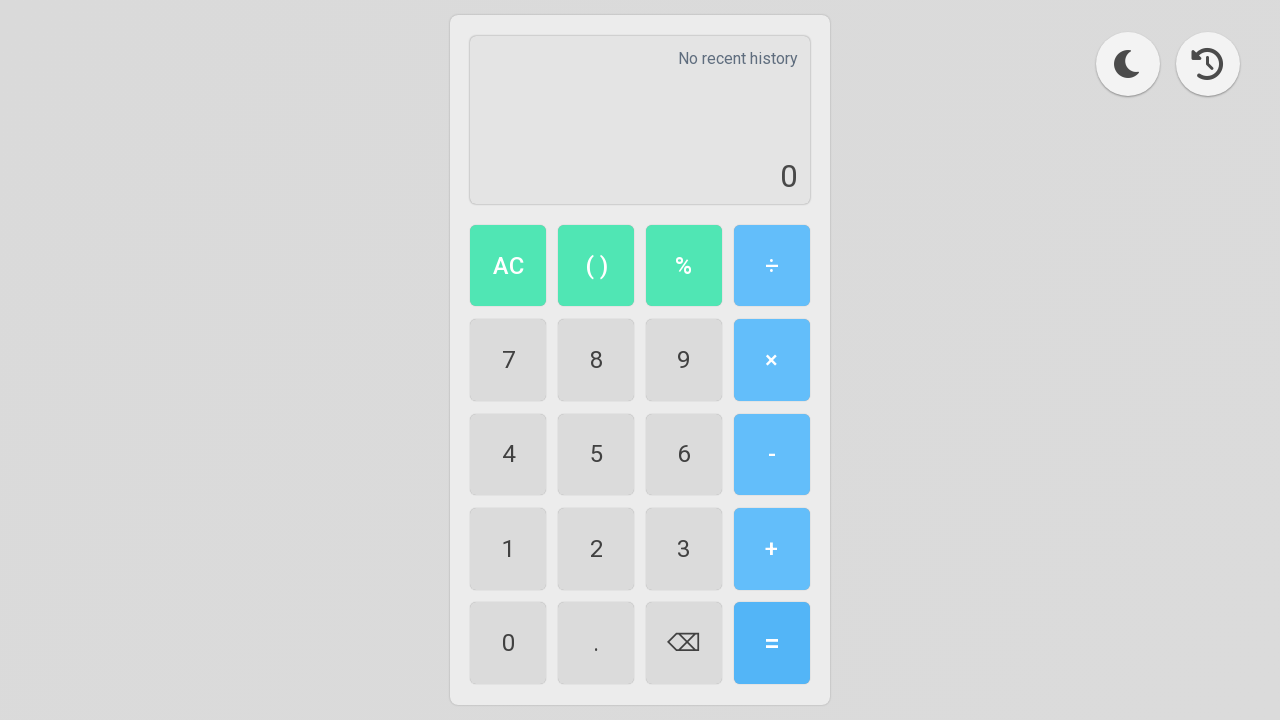

Clicked button to enter digit 1 into calculator at (508, 549) on button:has-text("1"), [data-value="1"], .btn-1
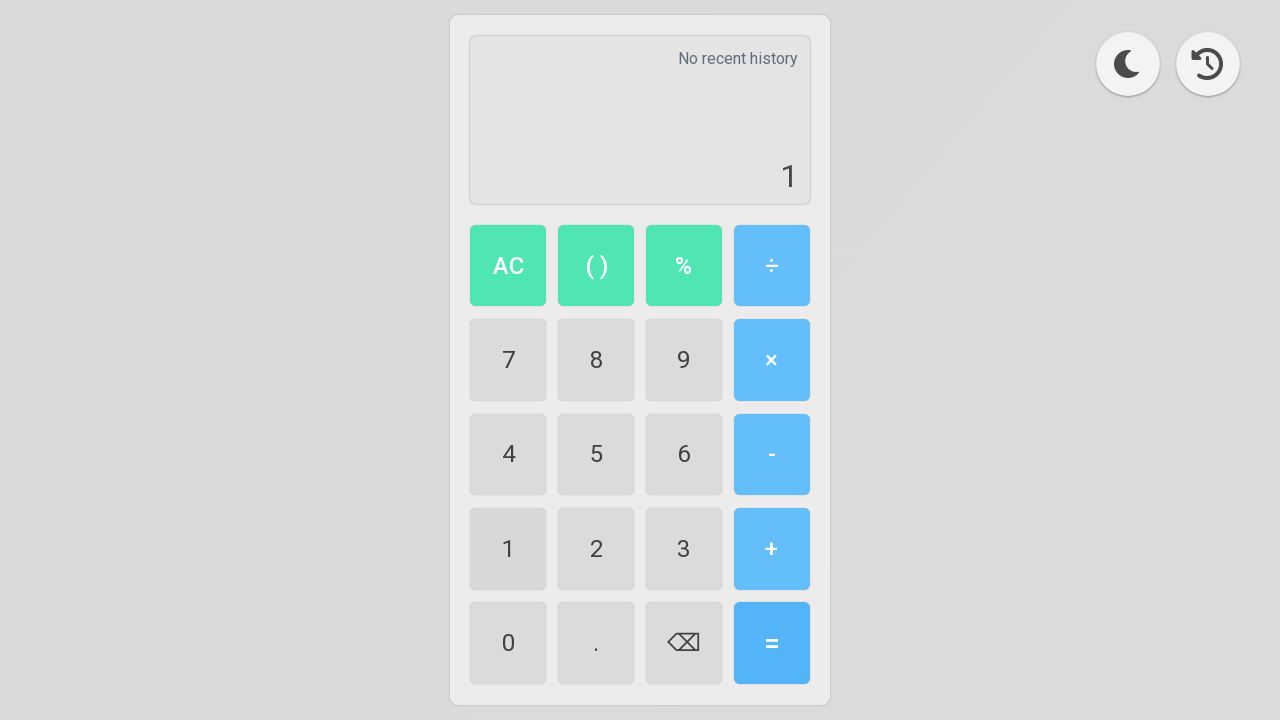

Located result display element
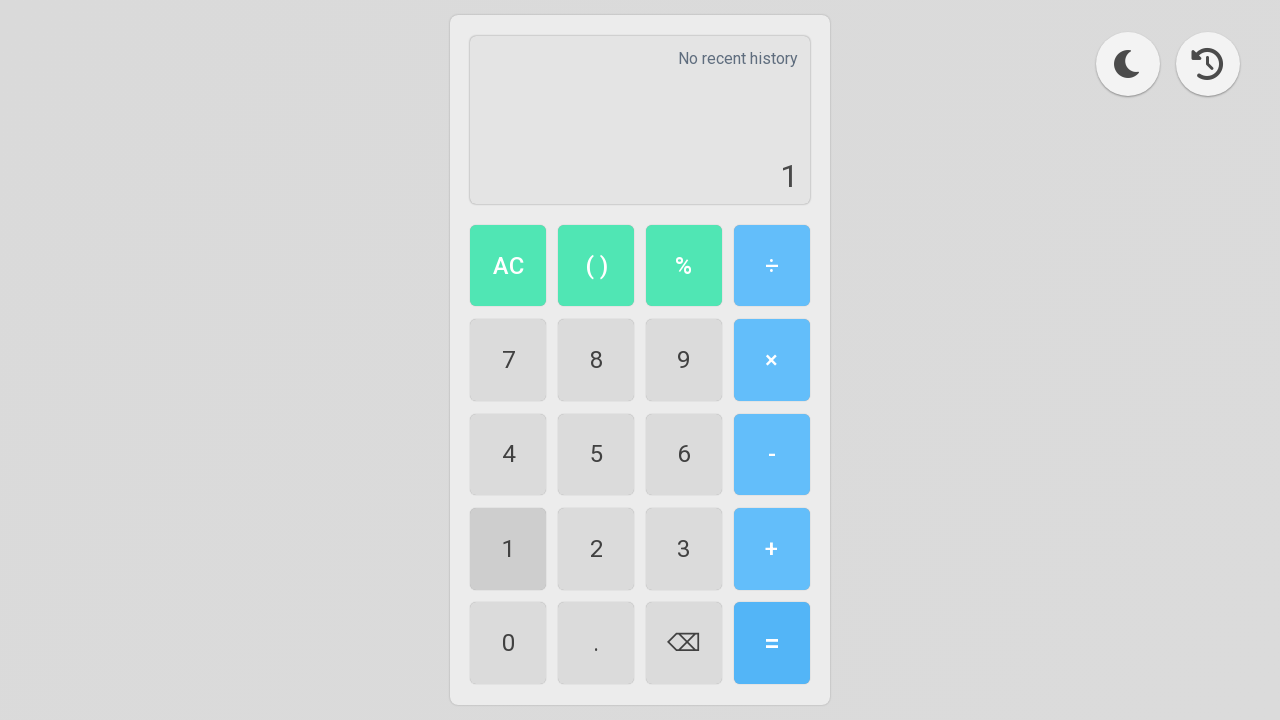

Retrieved display text before theme toggle
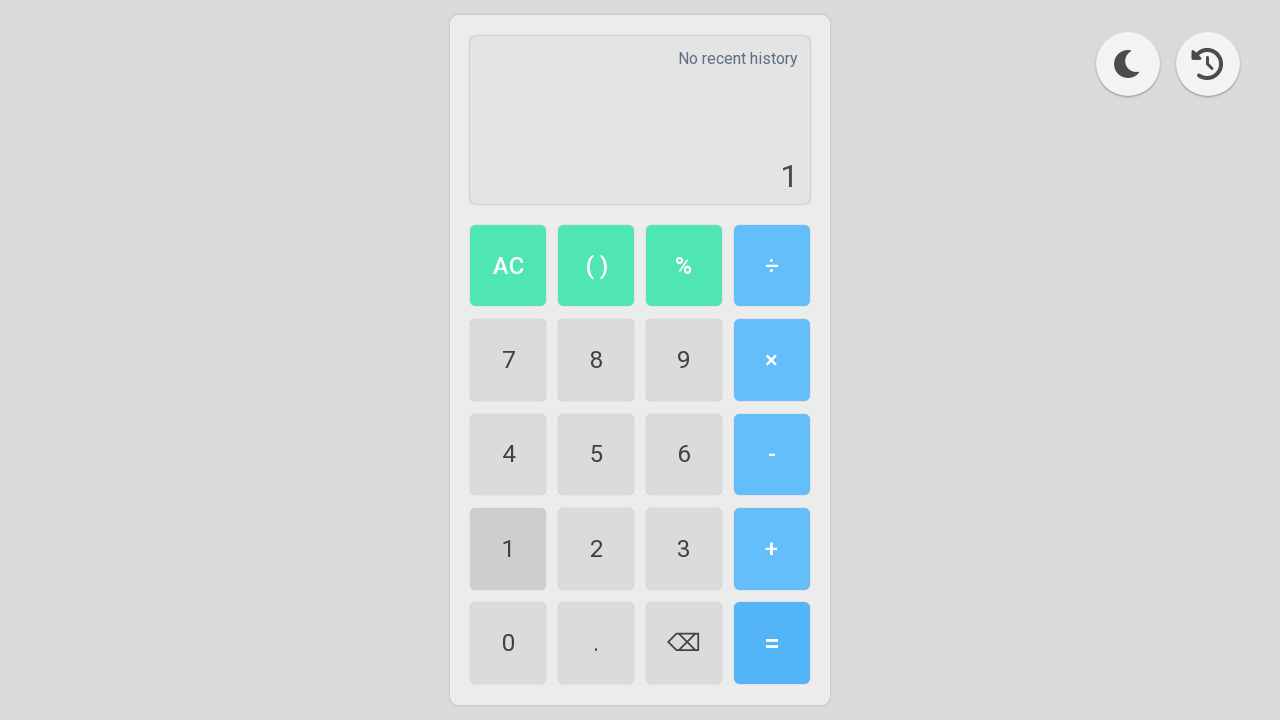

Verified calculator display shows '1' before theme toggle
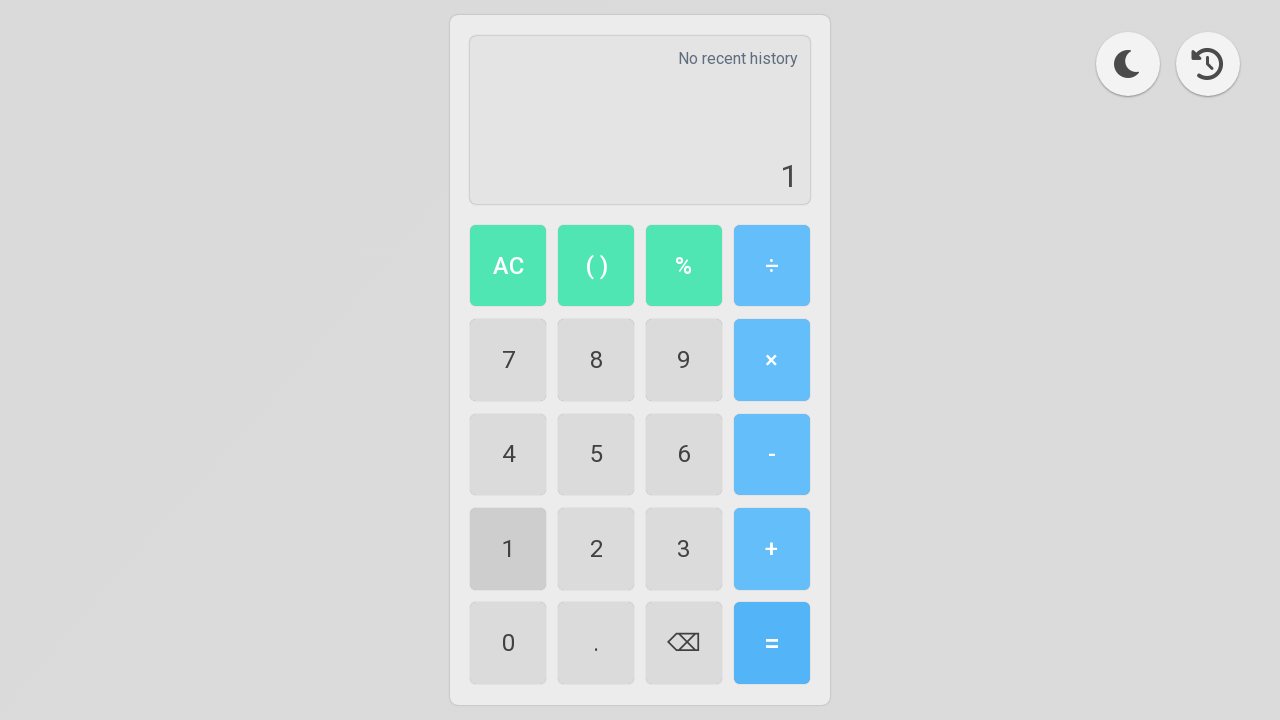

Clicked theme toggle button to switch theme at (1128, 64) on [data-testid="theme-toggle"], .theme-toggle, #theme-toggle, button:has(.fa-moon)
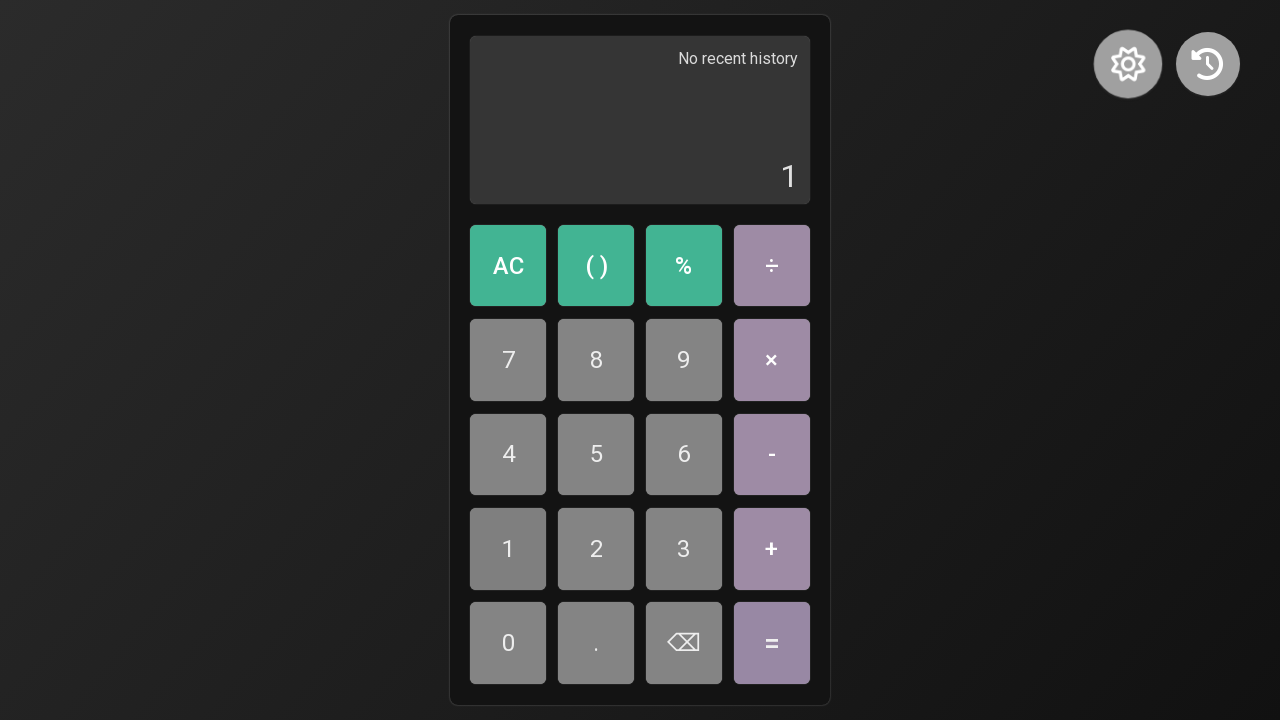

Retrieved display text after theme toggle
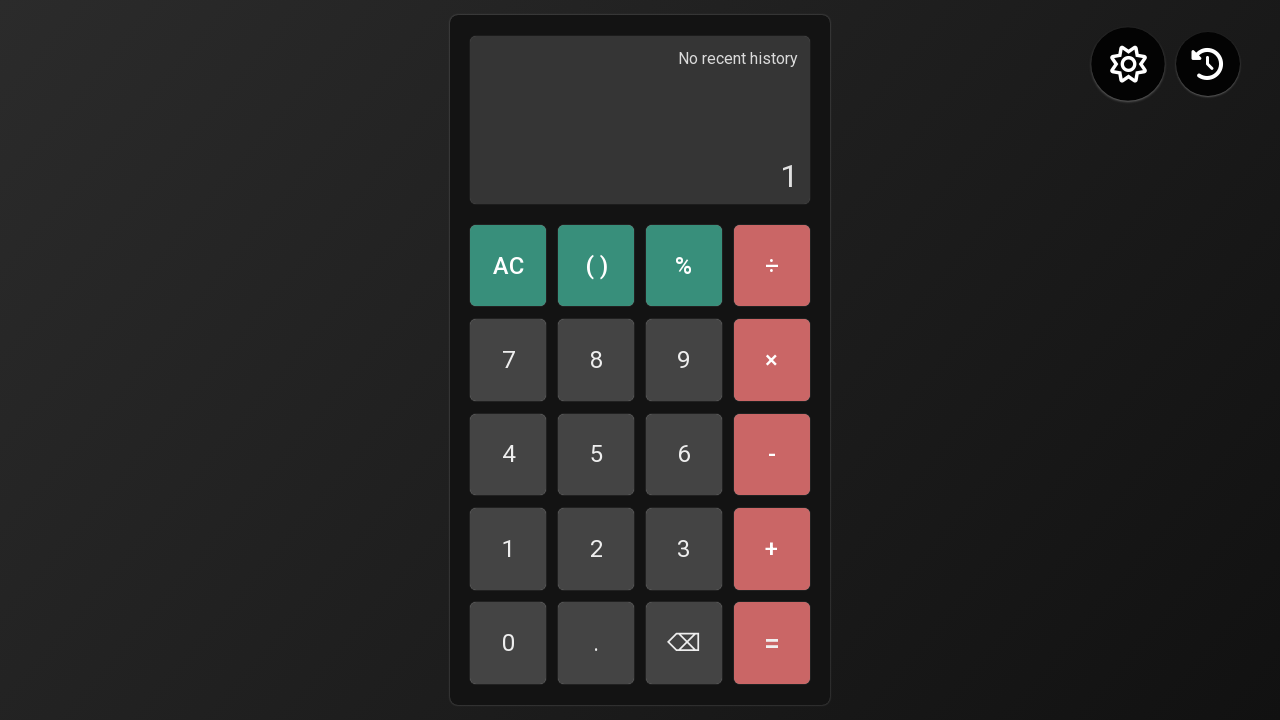

Verified calculator display still shows '1' after theme toggle - input persisted correctly
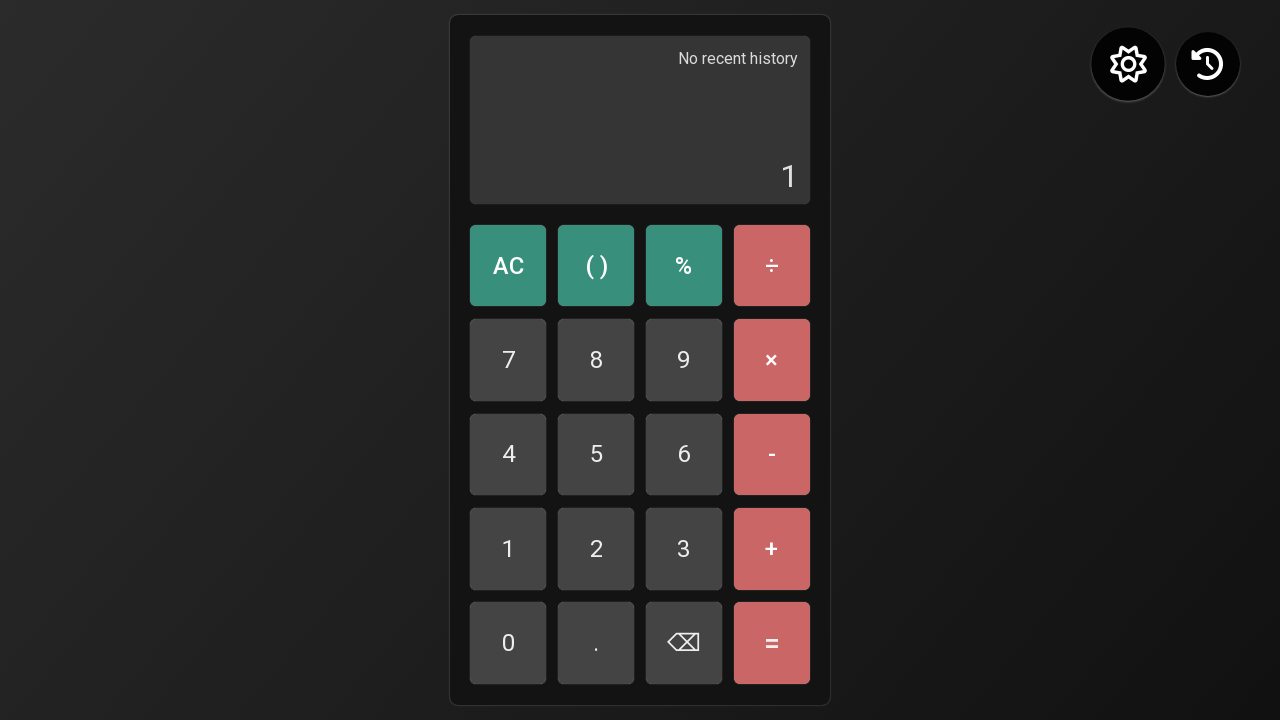

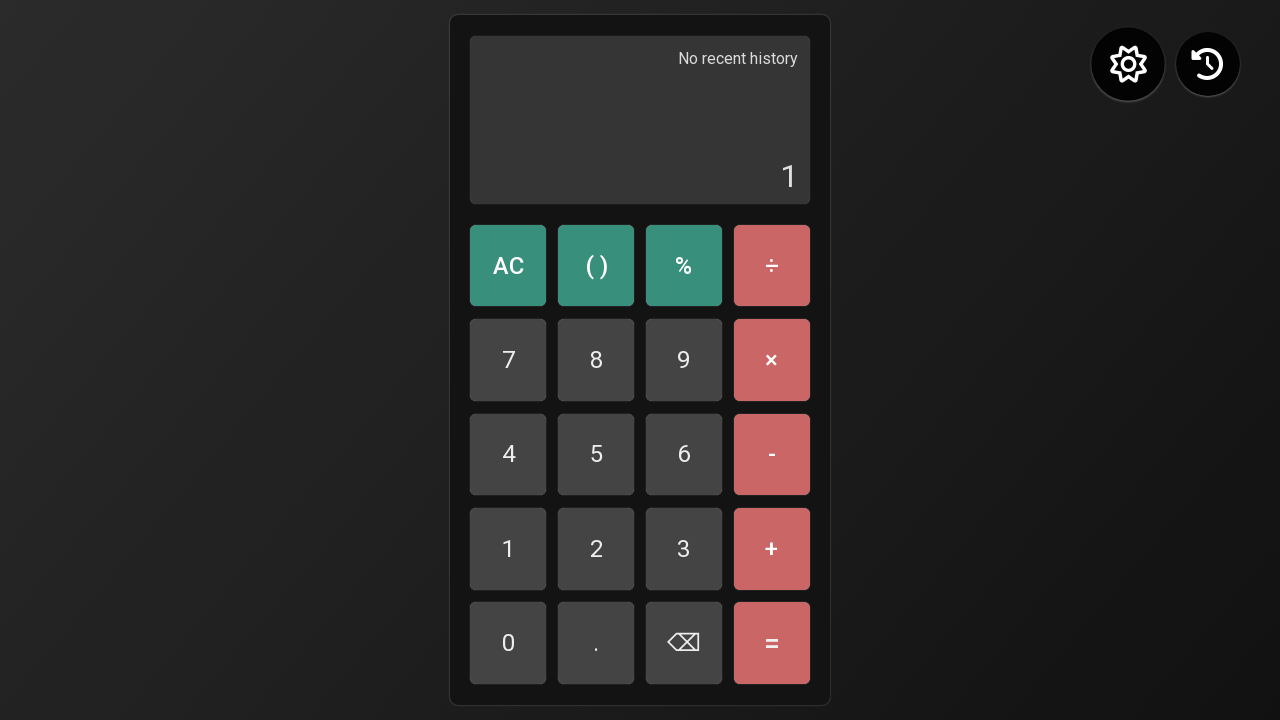